Verifies text content and attributes of elements on a login page including the "Remember me" label and "Forgot password" link

Starting URL: https://login1.nextbasecrm.com/

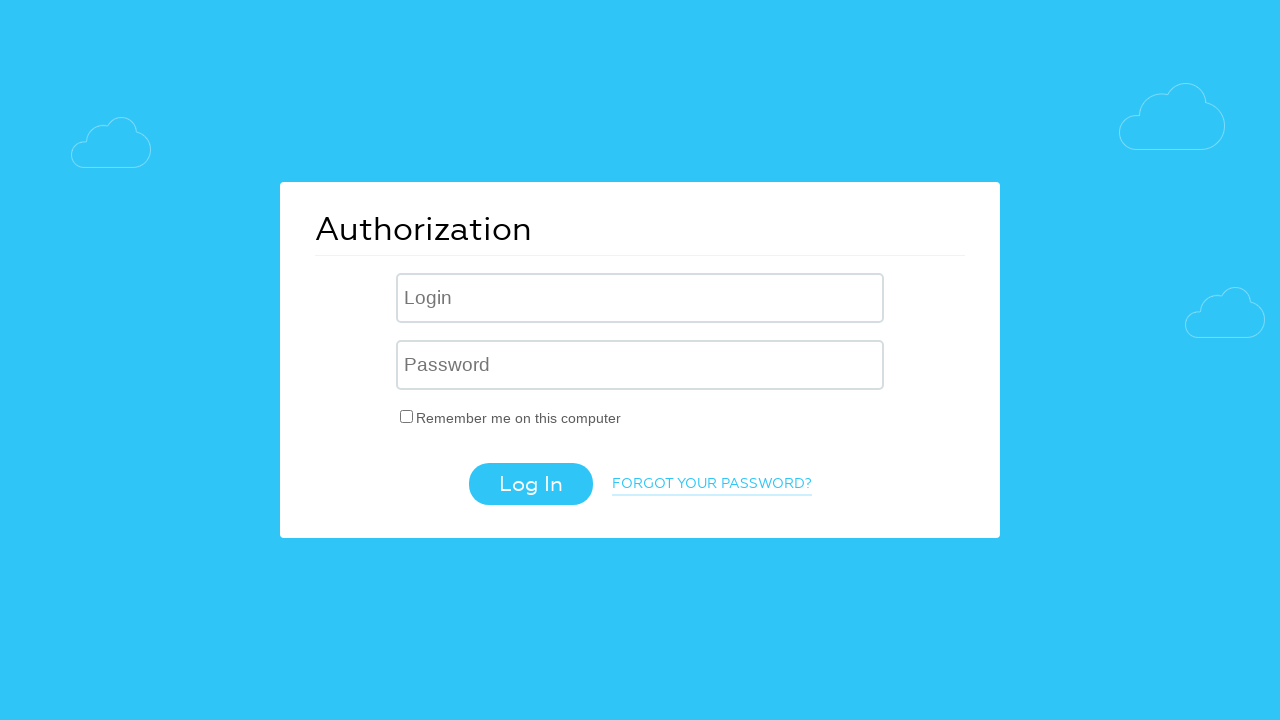

Retrieved text content from 'Remember me' checkbox label
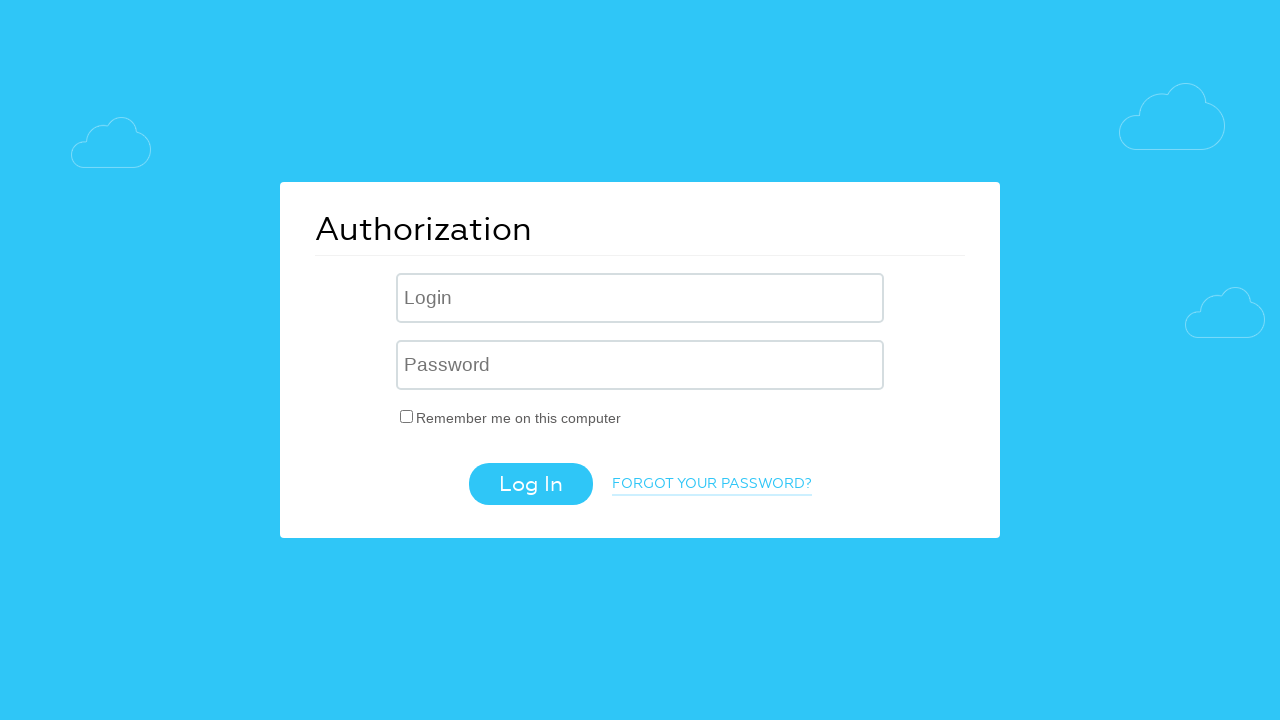

Asserted 'Remember me' label text is 'Remember me on this computer'
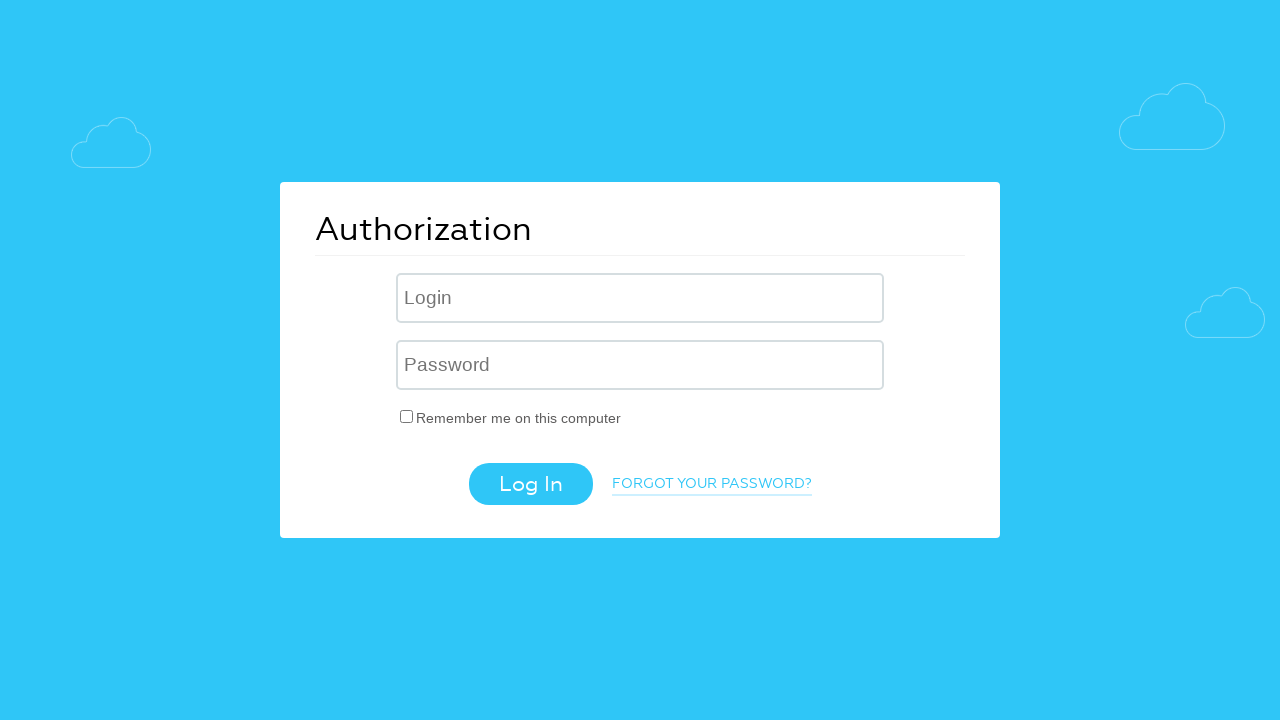

Retrieved text content from 'Forgot password' link
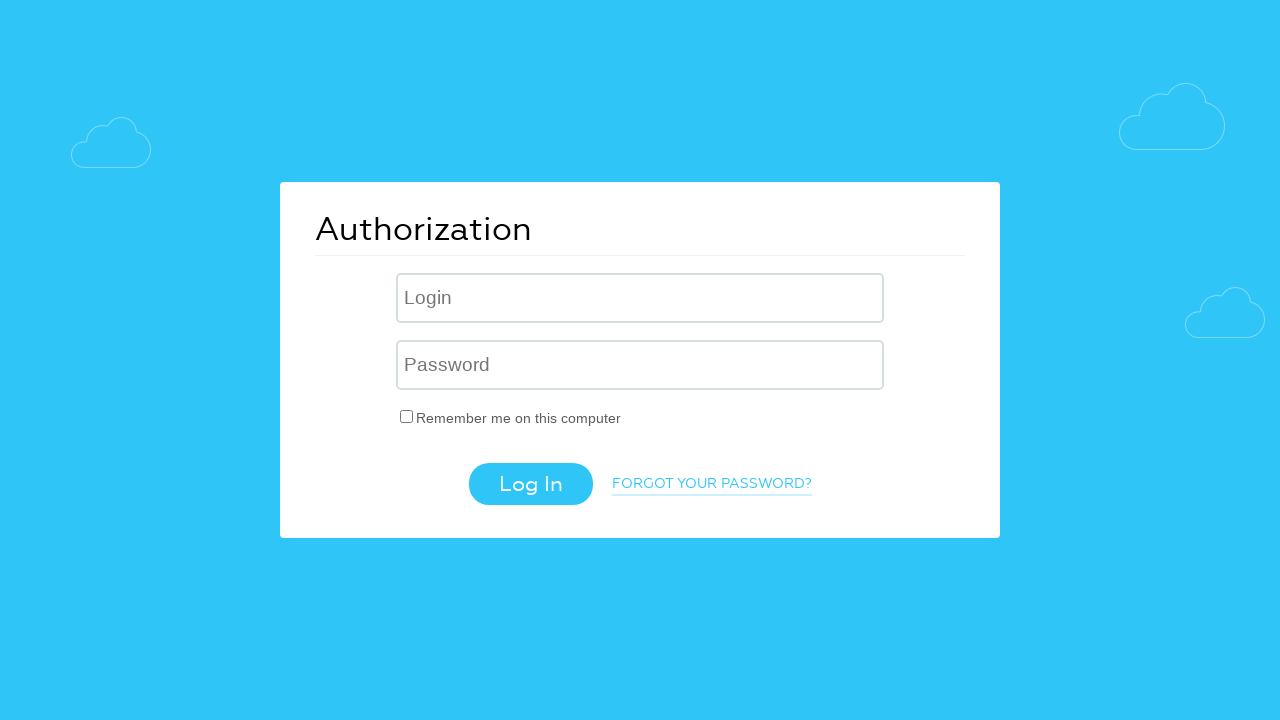

Asserted 'Forgot password' link text is 'Forgot your password?'
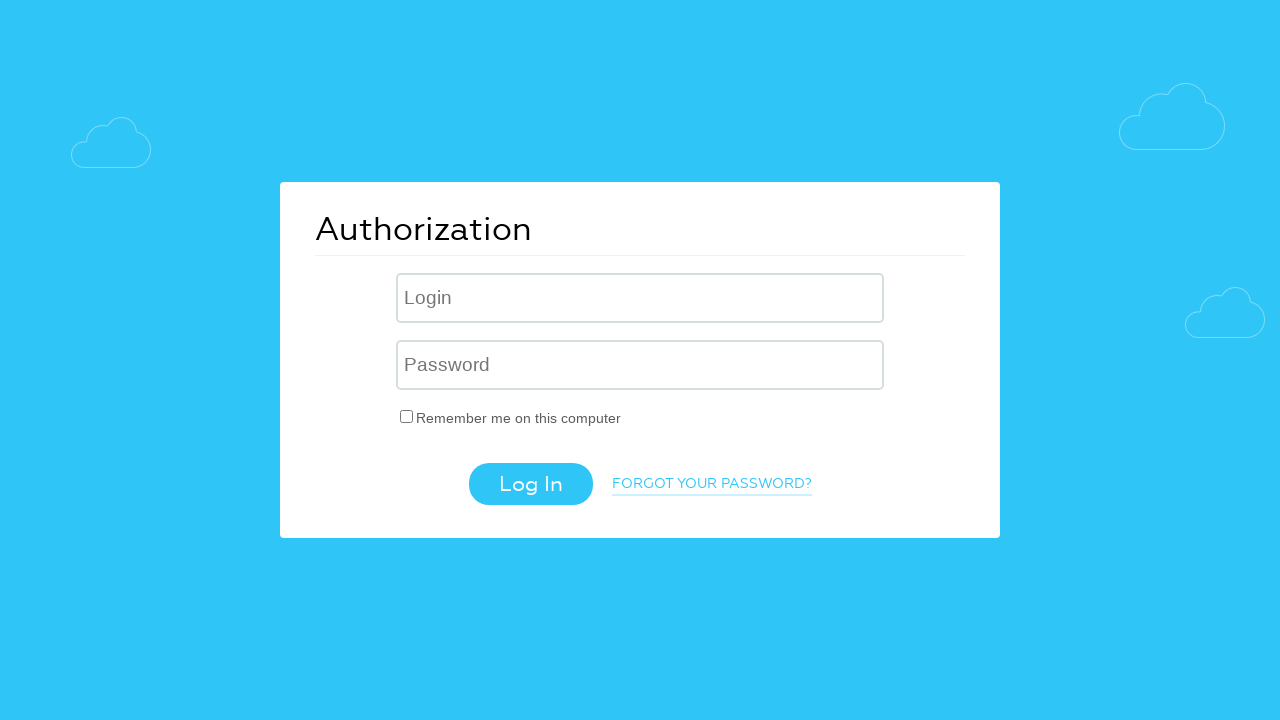

Retrieved href attribute from 'Forgot password' link
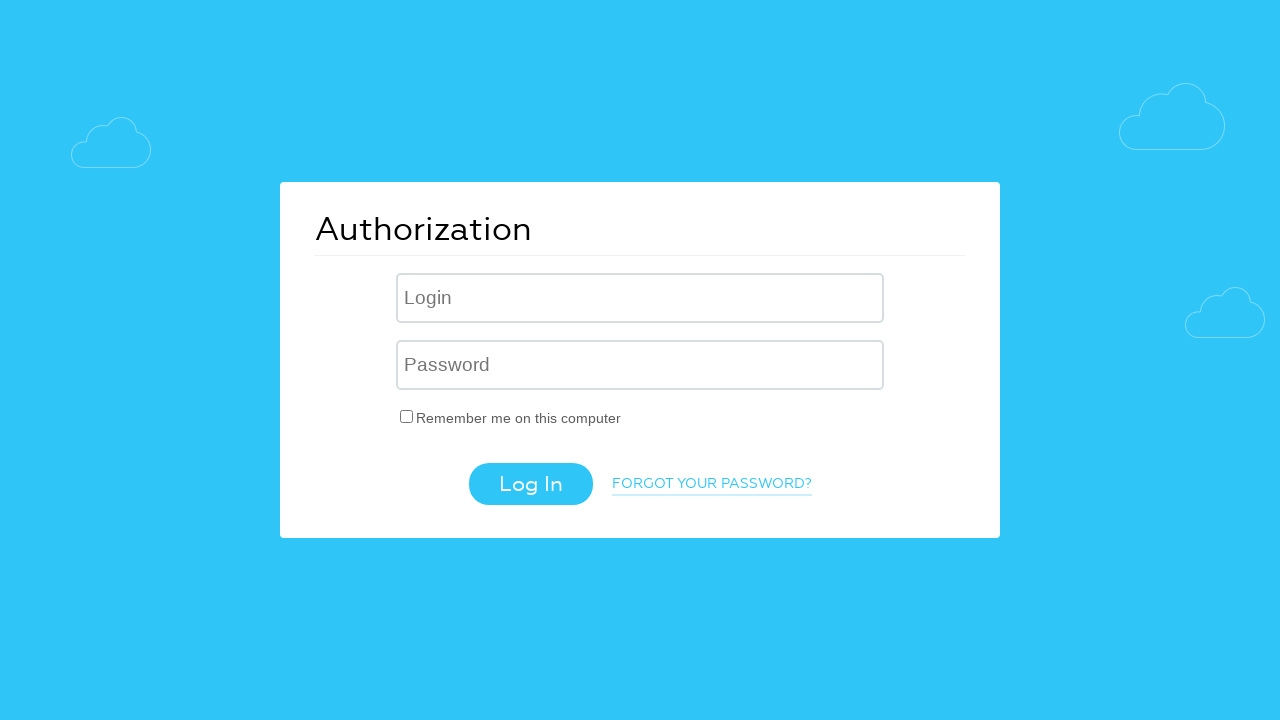

Asserted 'Forgot password' link href contains 'forgot_password=yes'
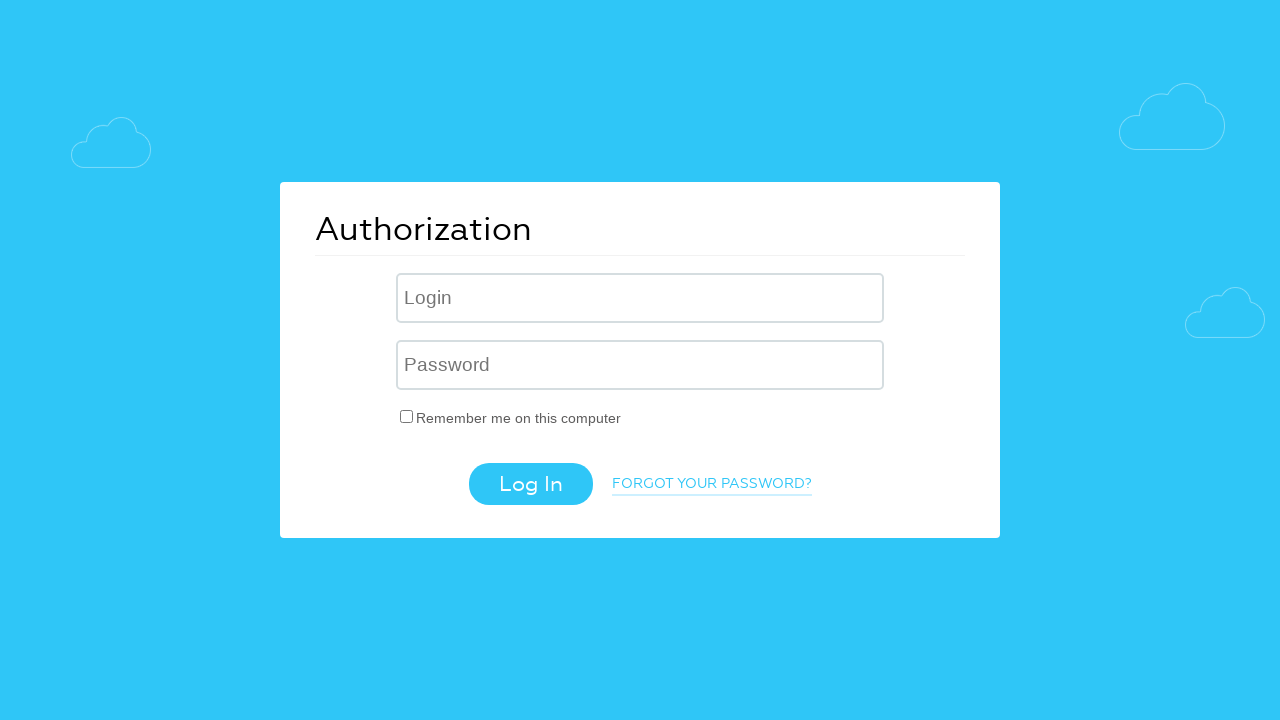

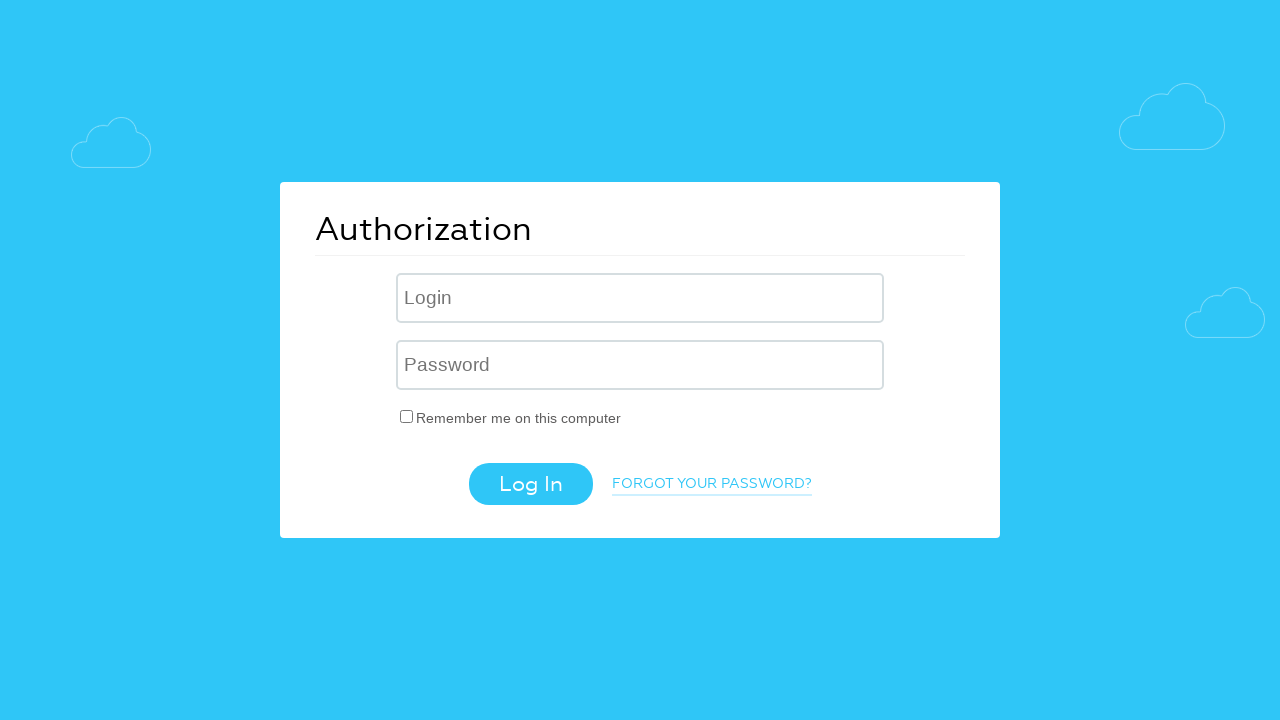